Tests explicit wait functionality by clicking on elements that appear after delays and verifying element invisibility

Starting URL: https://www.leafground.com/waits.xhtml

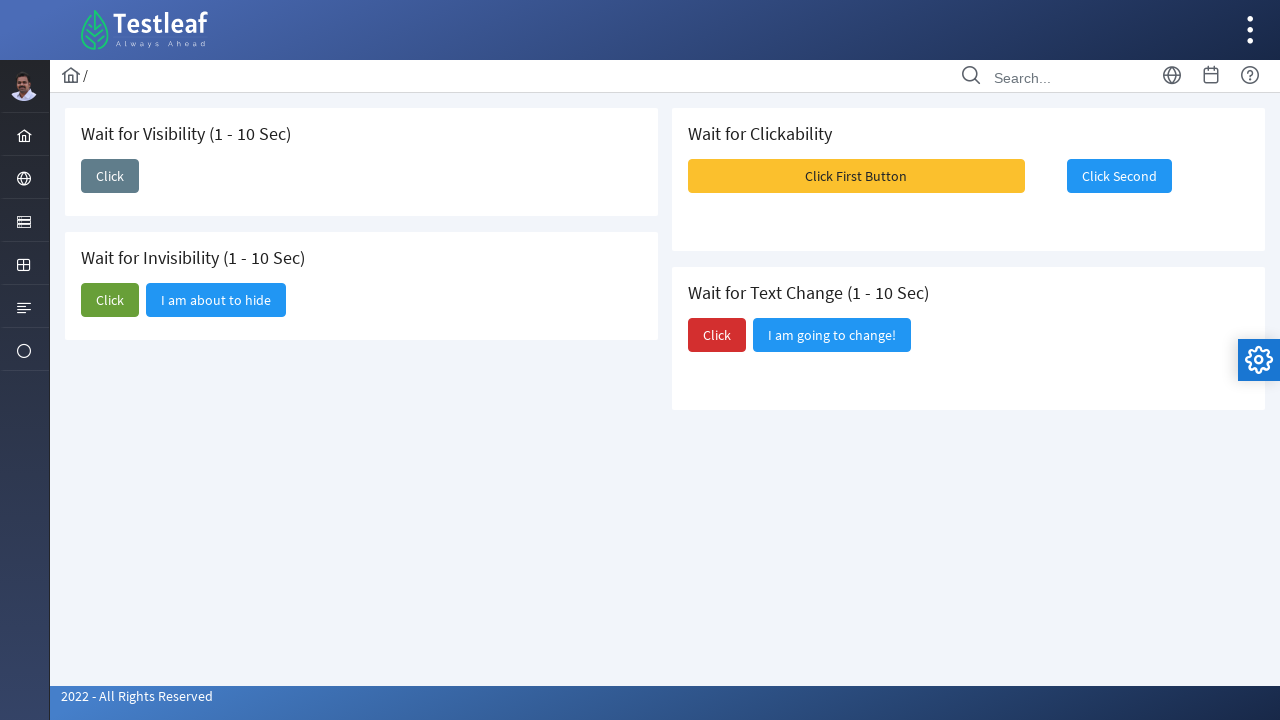

Clicked first button to trigger element appearance at (110, 176) on #j_idt87\:j_idt89
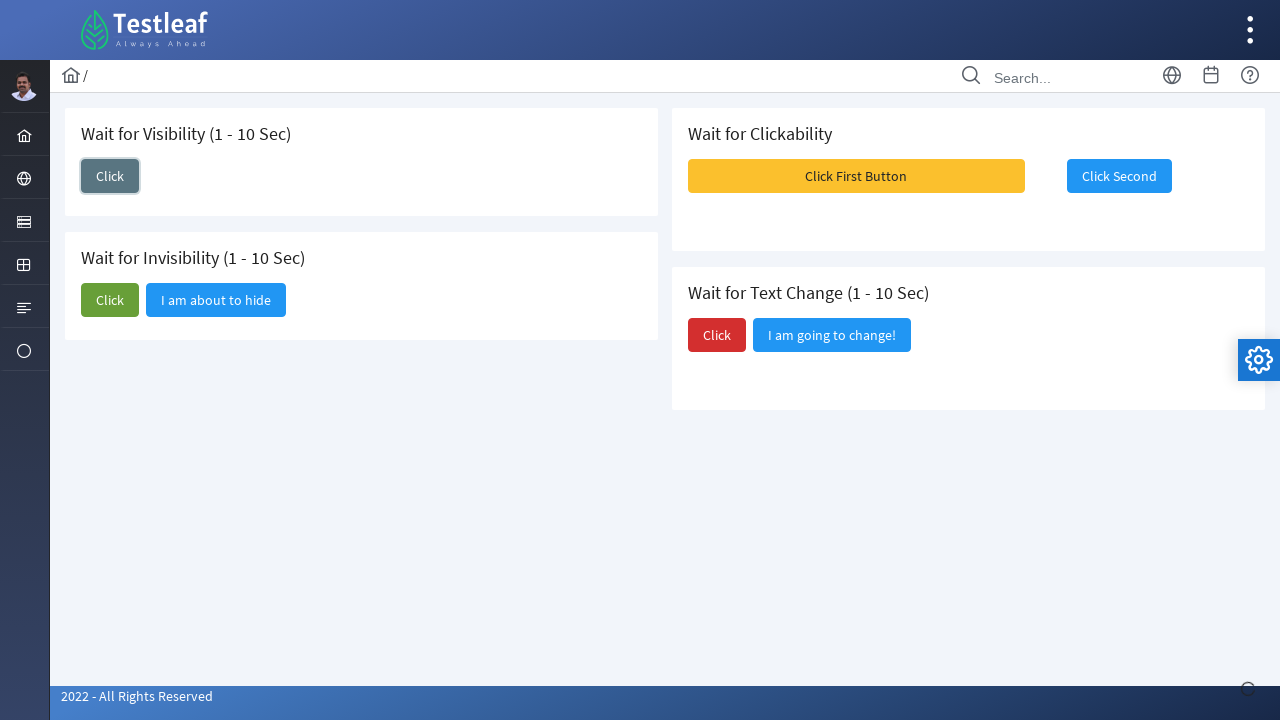

Waited for delayed element to become visible
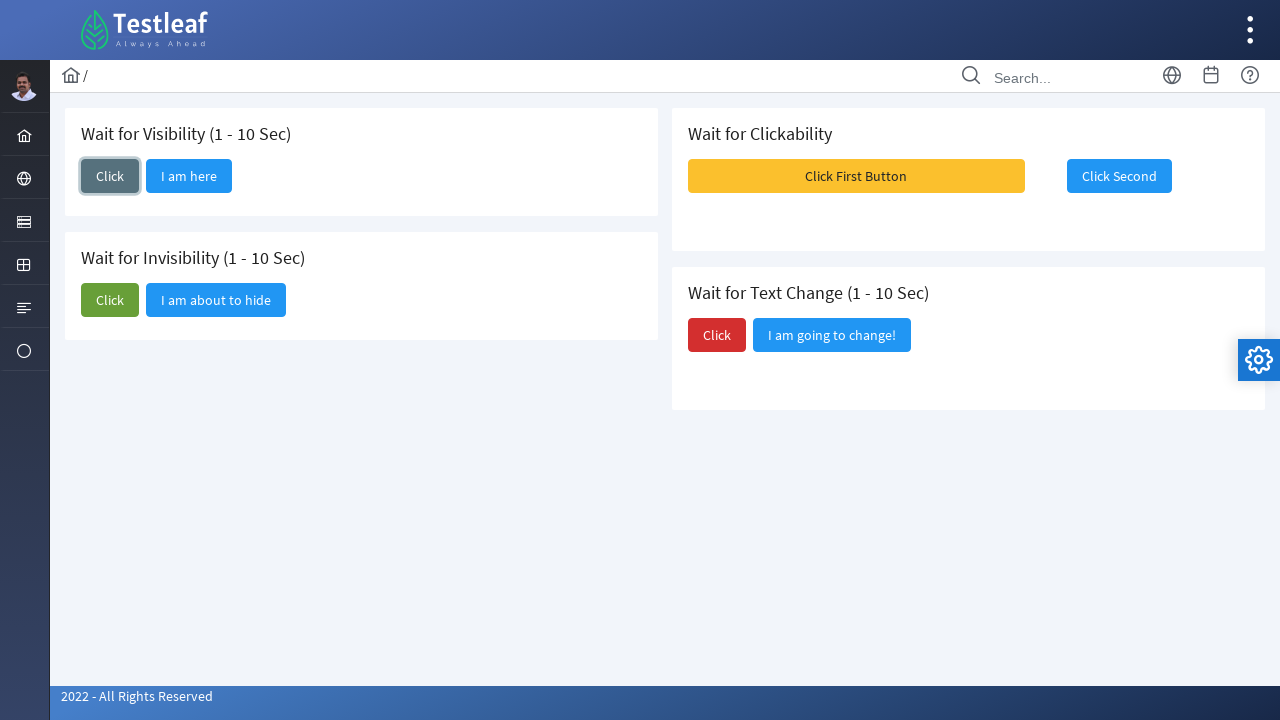

Clicked the visible delayed element at (189, 176) on #j_idt87\:j_idt90
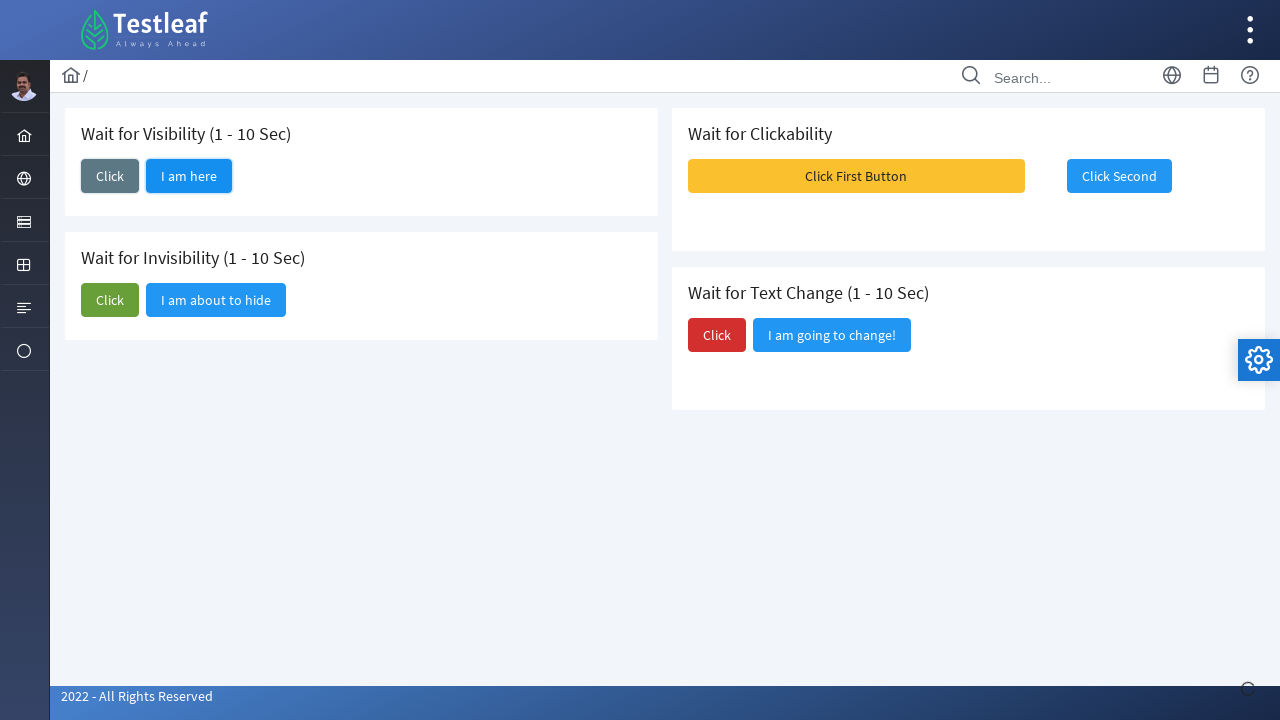

Clicked button to trigger element invisibility at (110, 300) on xpath=//*[@id='j_idt87:j_idt92']/span
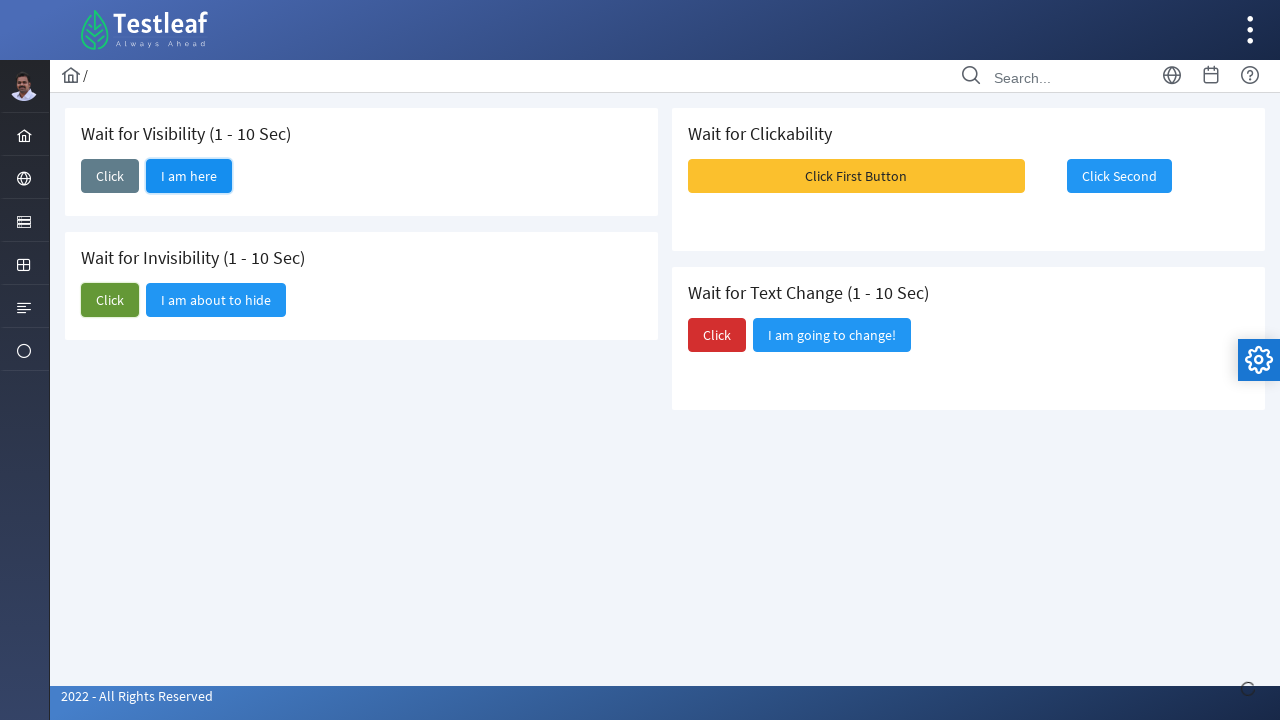

Verified that element became invisible after explicit wait
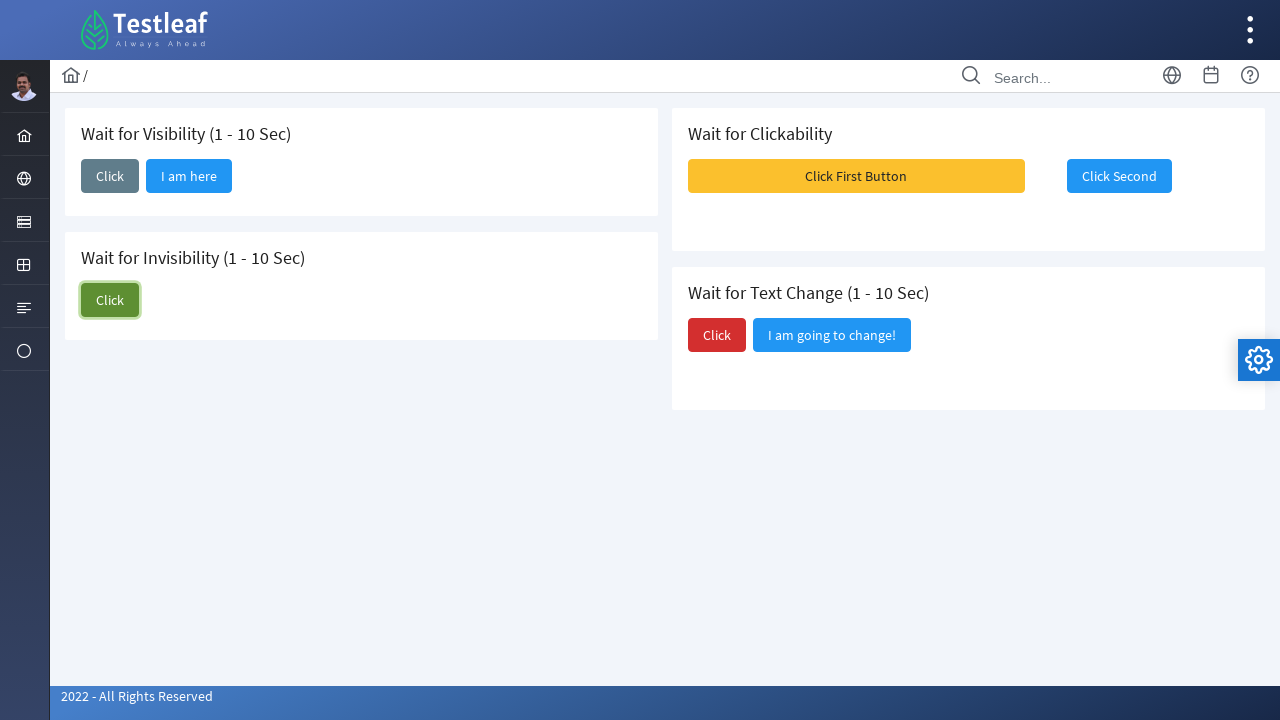

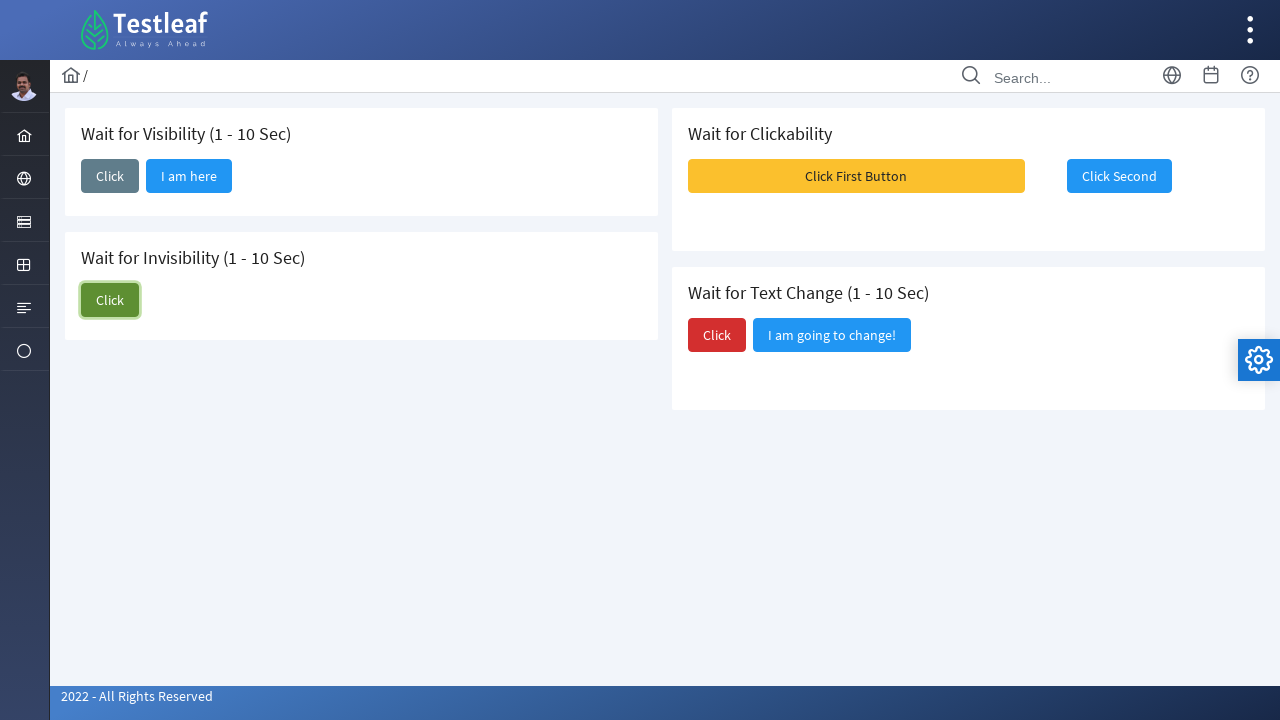